Tests JavaScript alert handling by triggering an alert, reading its text, and accepting it

Starting URL: https://the-internet.herokuapp.com/javascript_alerts

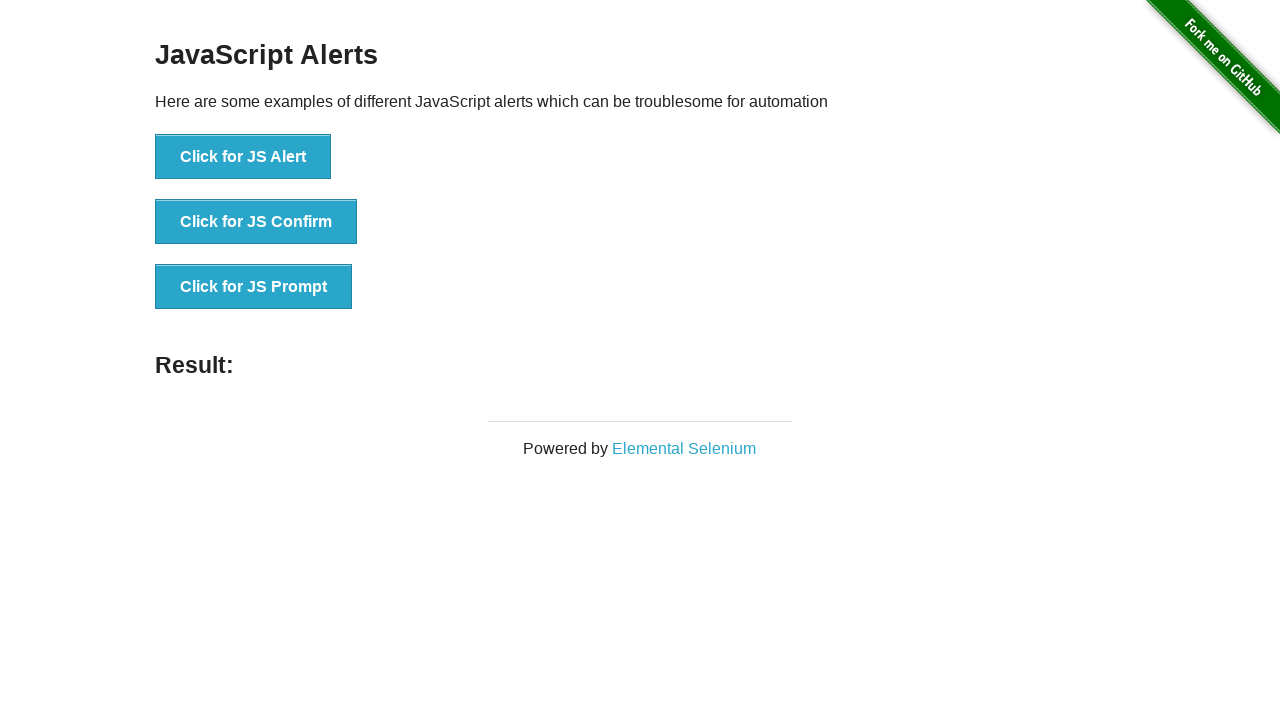

Clicked 'Click for JS Alert' button to trigger JavaScript alert at (243, 157) on xpath=//button[text()='Click for JS Alert']
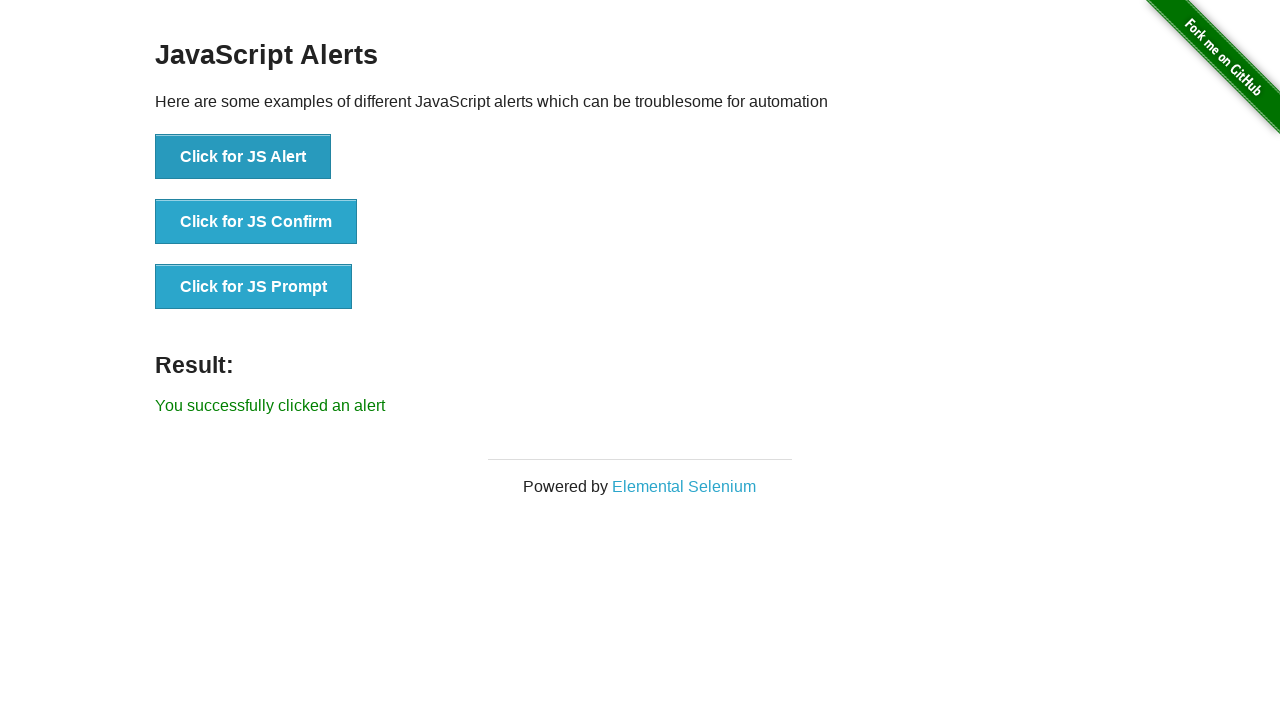

Set up dialog handler to accept alerts
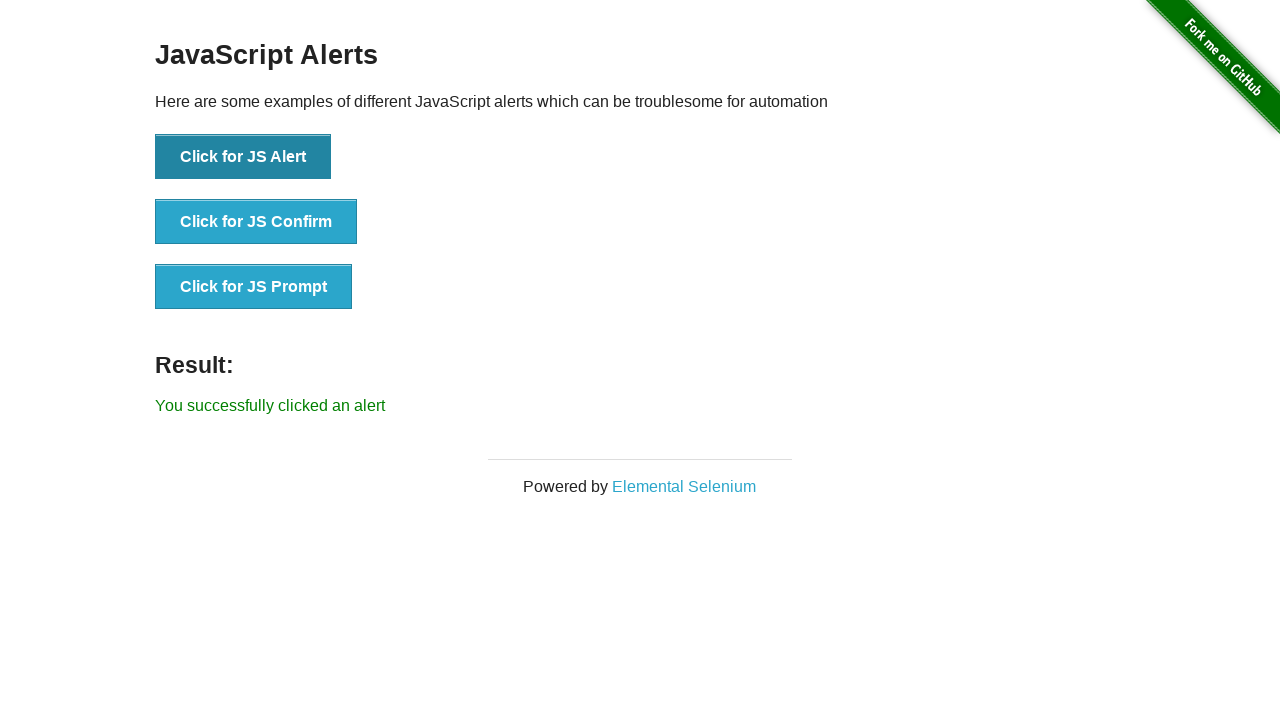

Evaluated JavaScript to override window.alert function
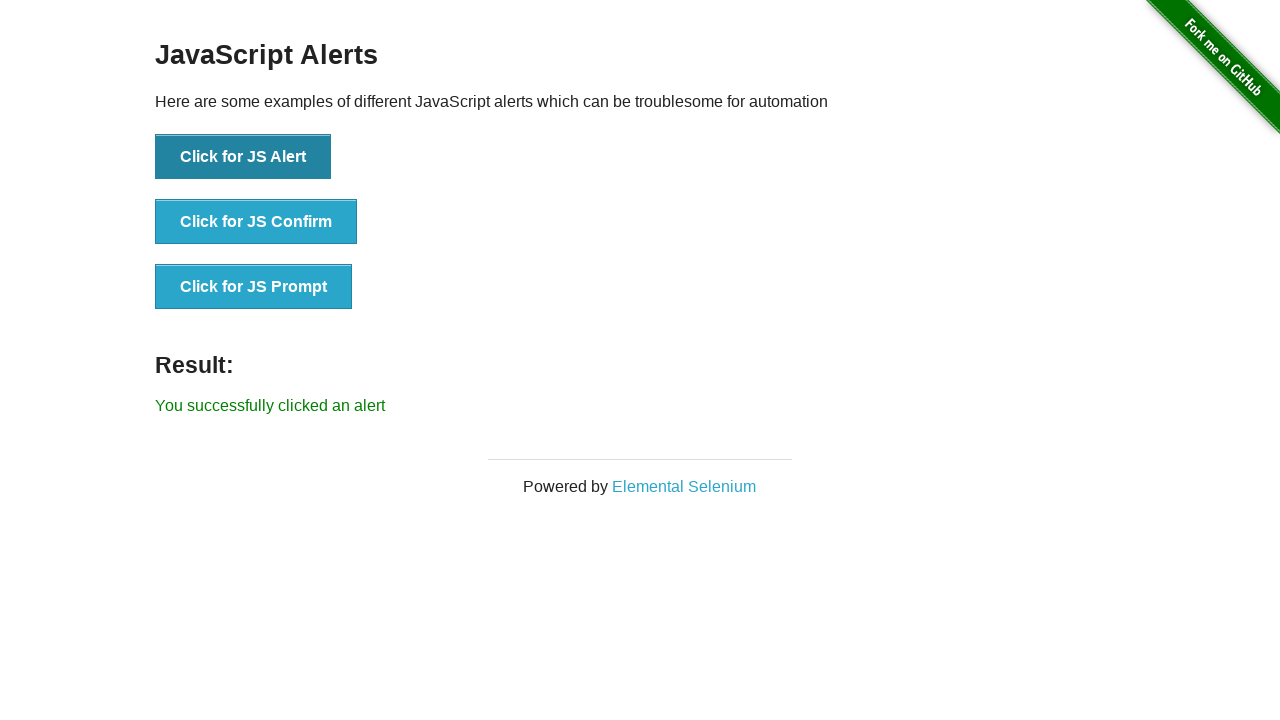

Clicked 'Click for JS Alert' button again to trigger overridden alert at (243, 157) on xpath=//button[text()='Click for JS Alert']
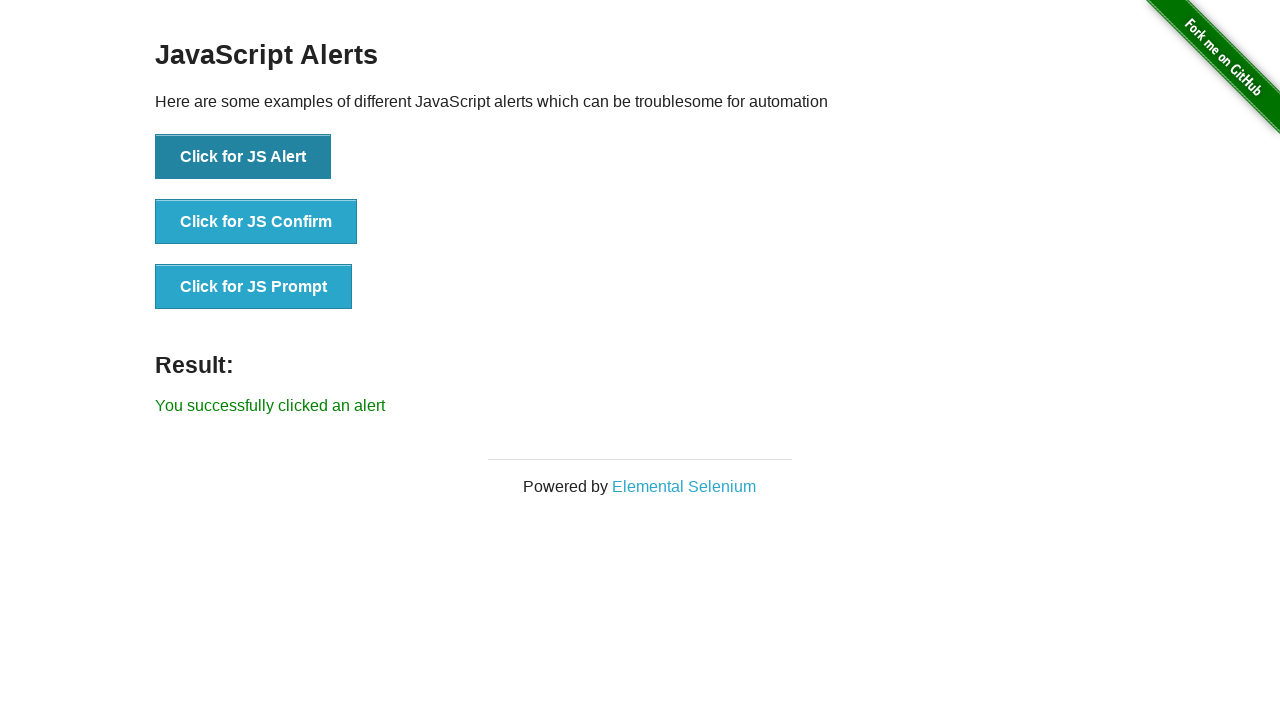

Set up custom dialog handler to log and accept alerts
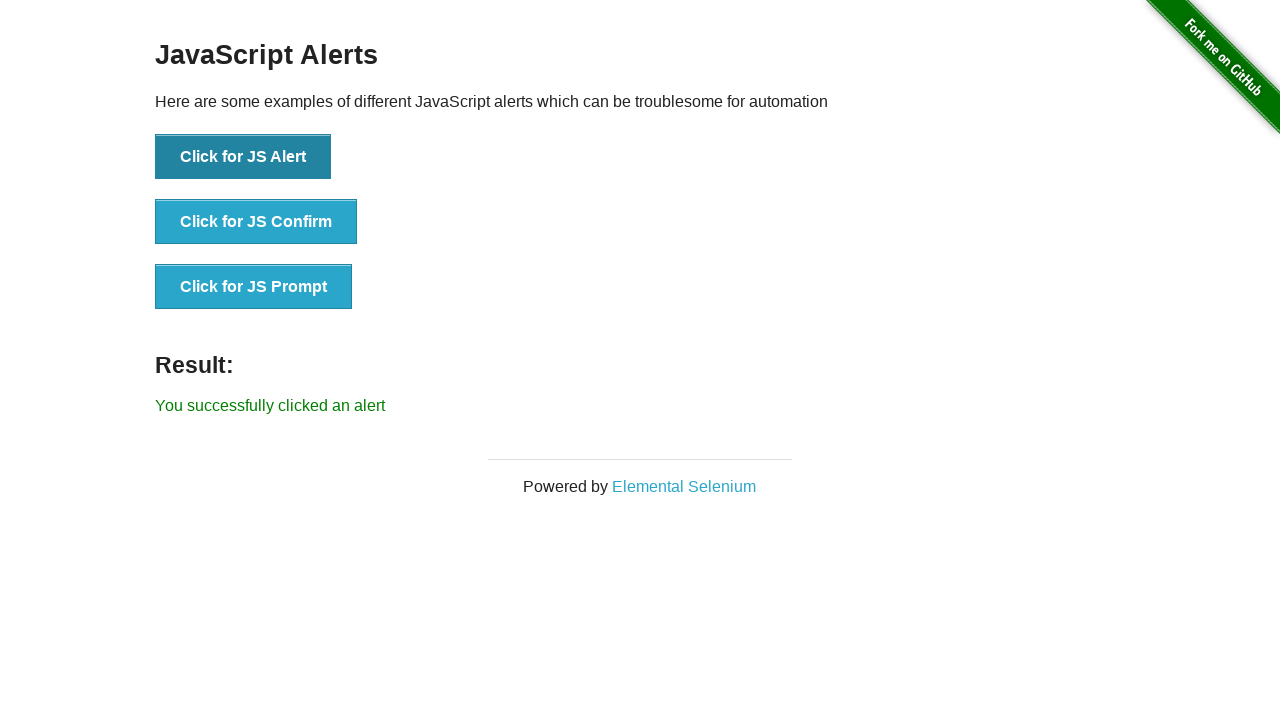

Clicked 'Click for JS Alert' button with custom dialog handler active at (243, 157) on xpath=//button[text()='Click for JS Alert']
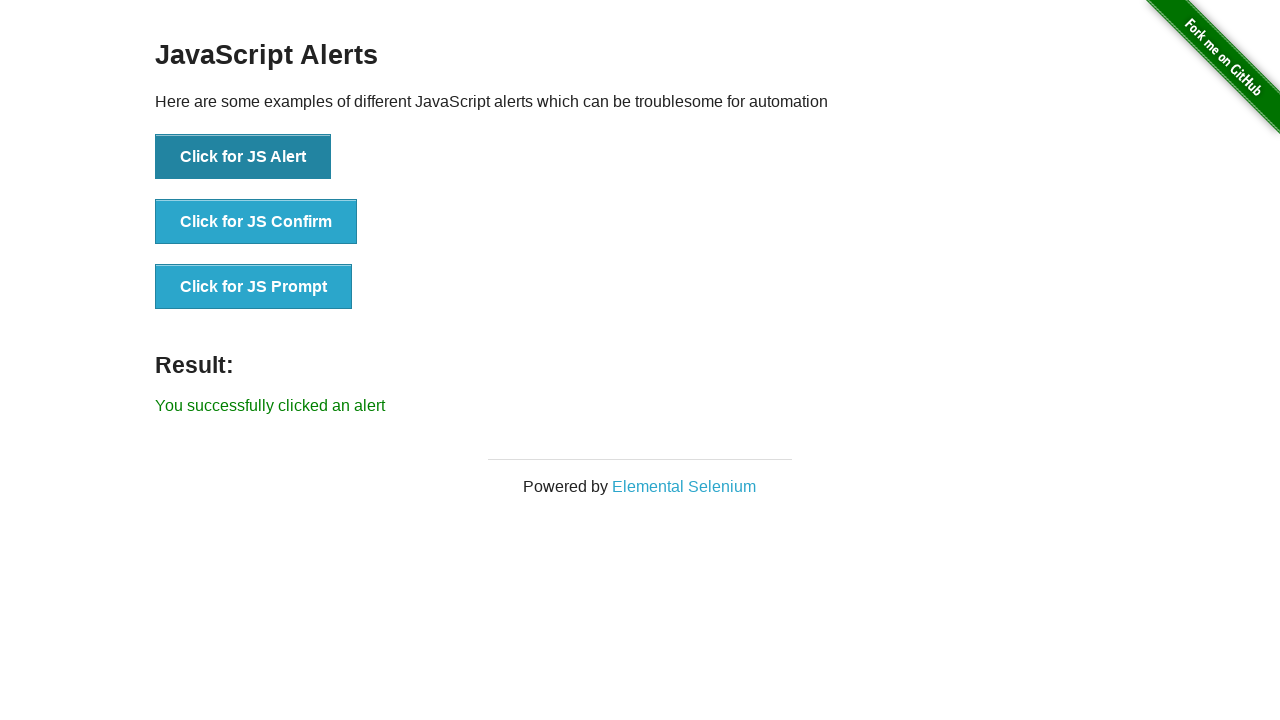

Waited 3 seconds for alert processing to complete
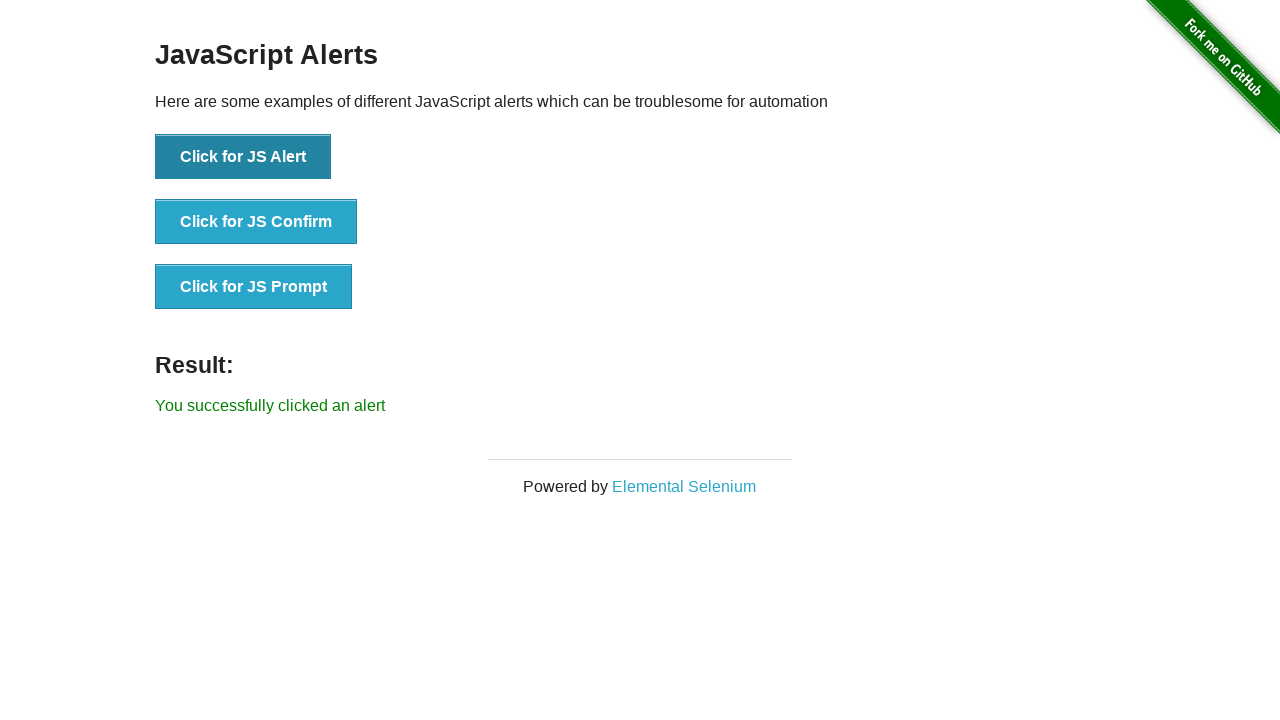

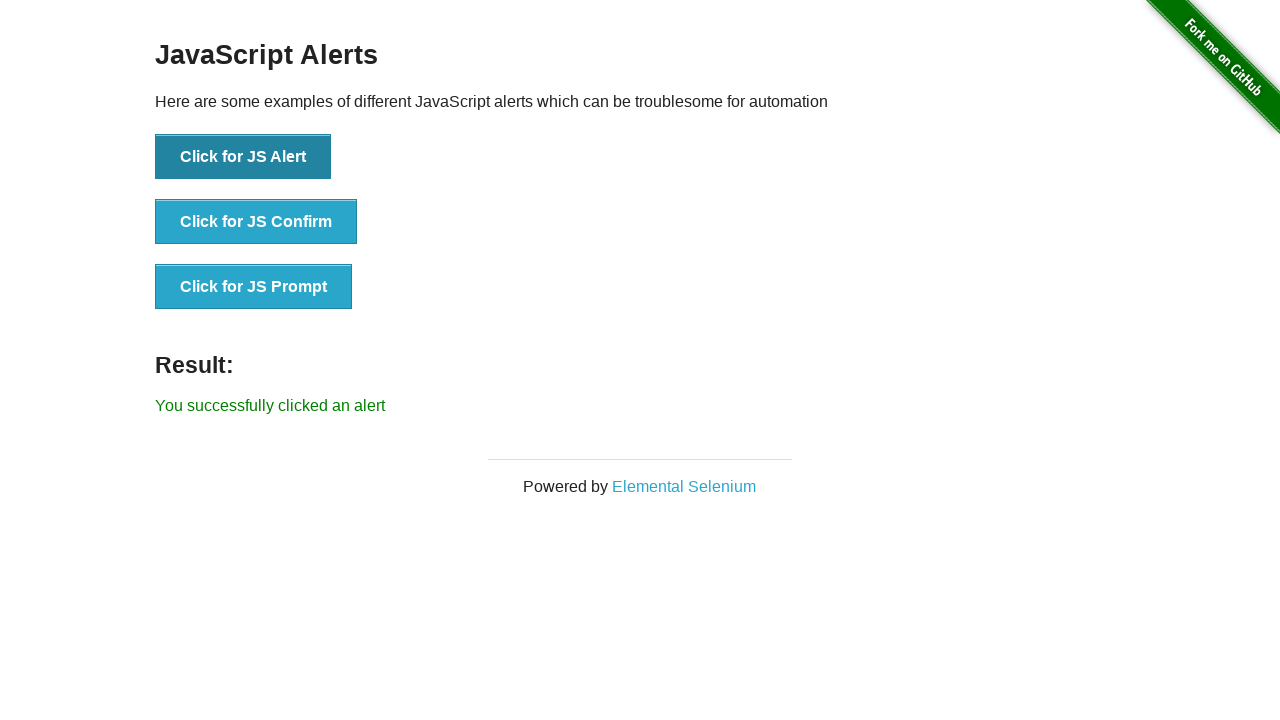